Solves a mathematical captcha by calculating a value from an element on the page, filling in the answer, selecting checkboxes, and submitting the form

Starting URL: http://SunInJuly.github.io/execute_script.html

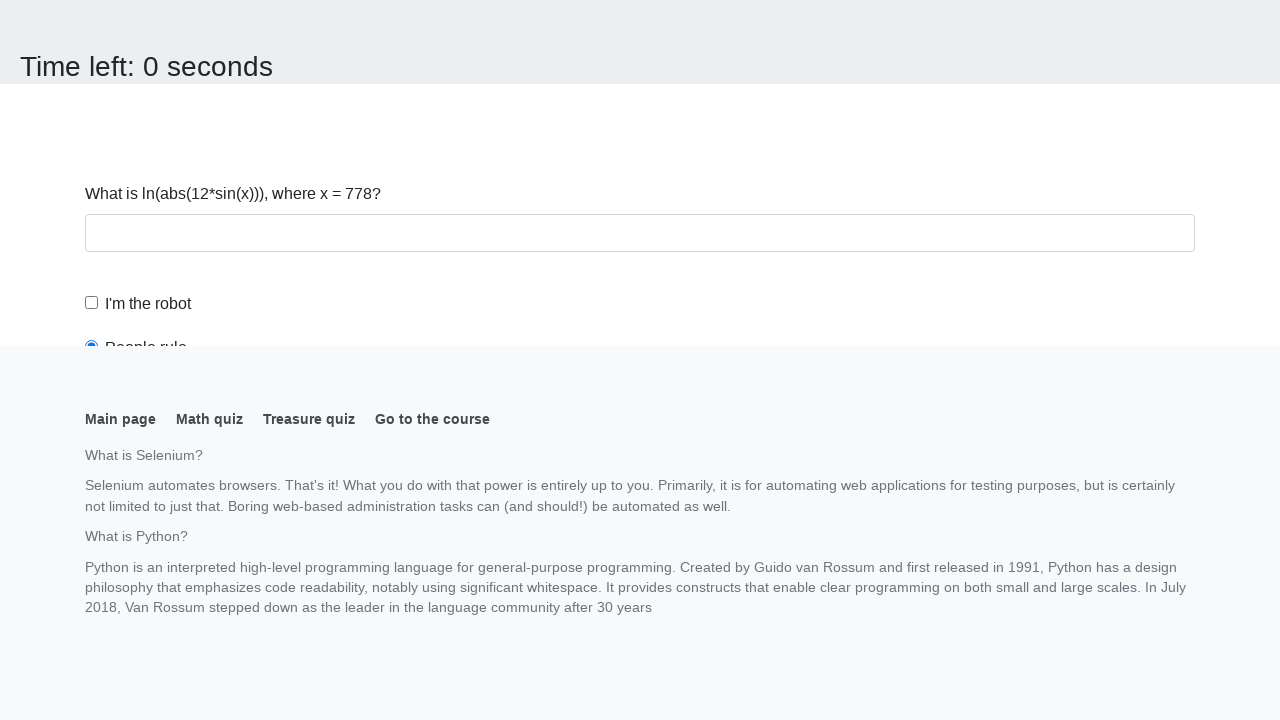

Navigated to the captcha page
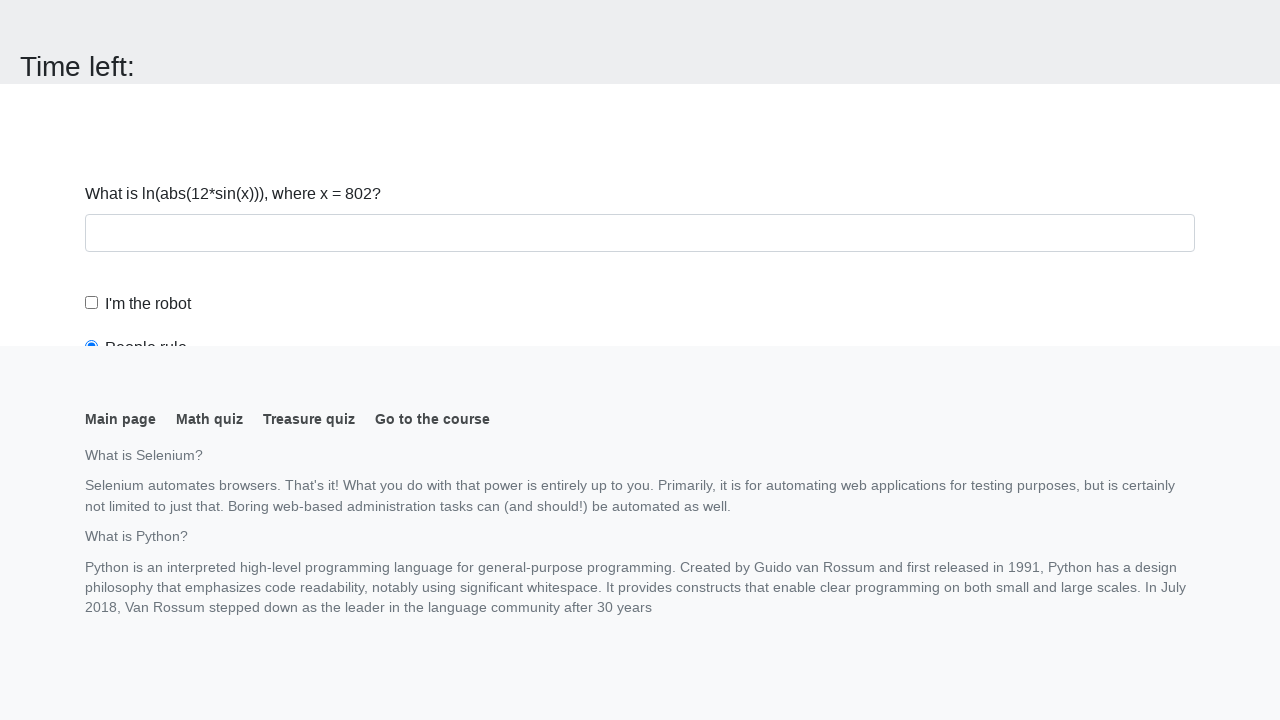

Retrieved input value from page: 802
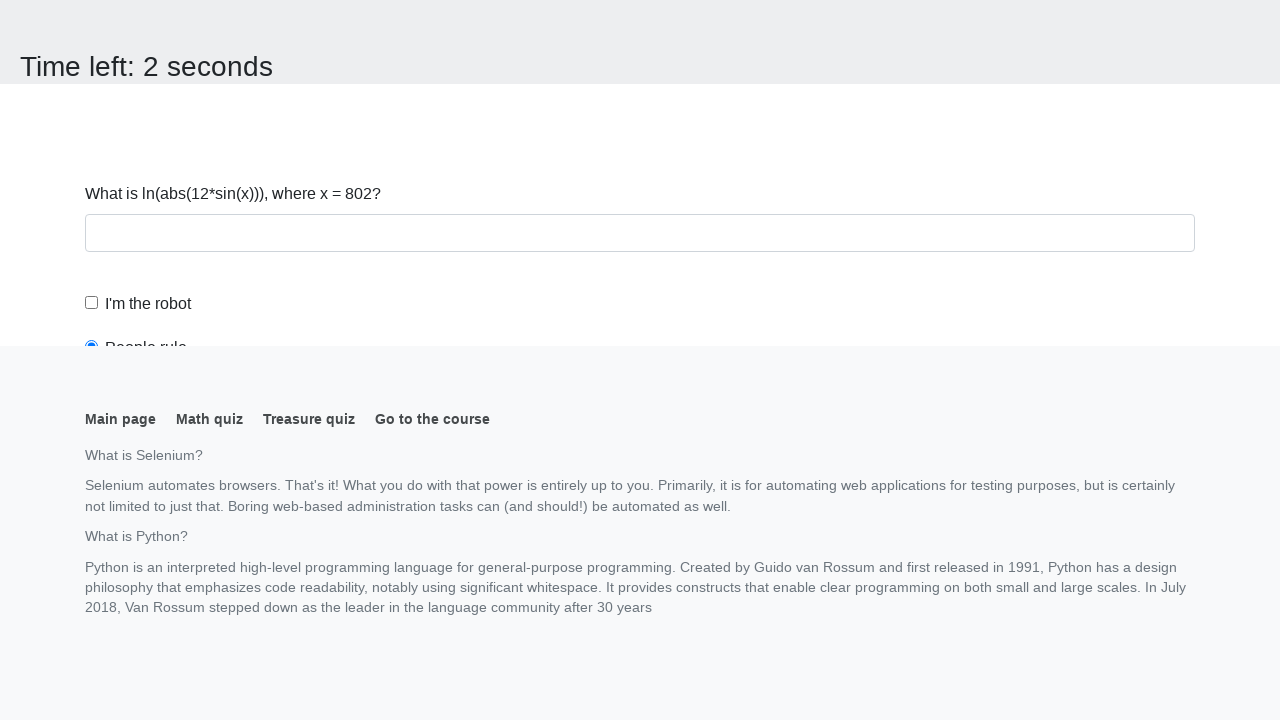

Calculated mathematical captcha answer: 2.2358089800418246
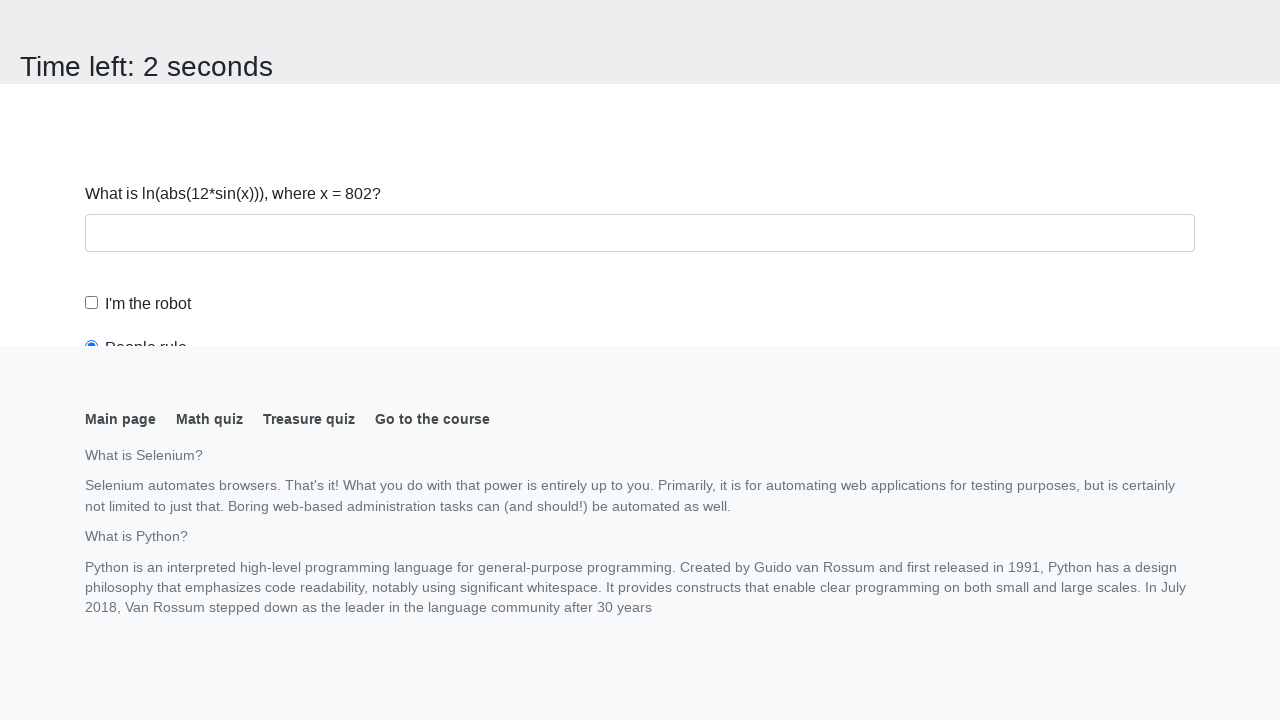

Filled in the captcha answer field on #answer
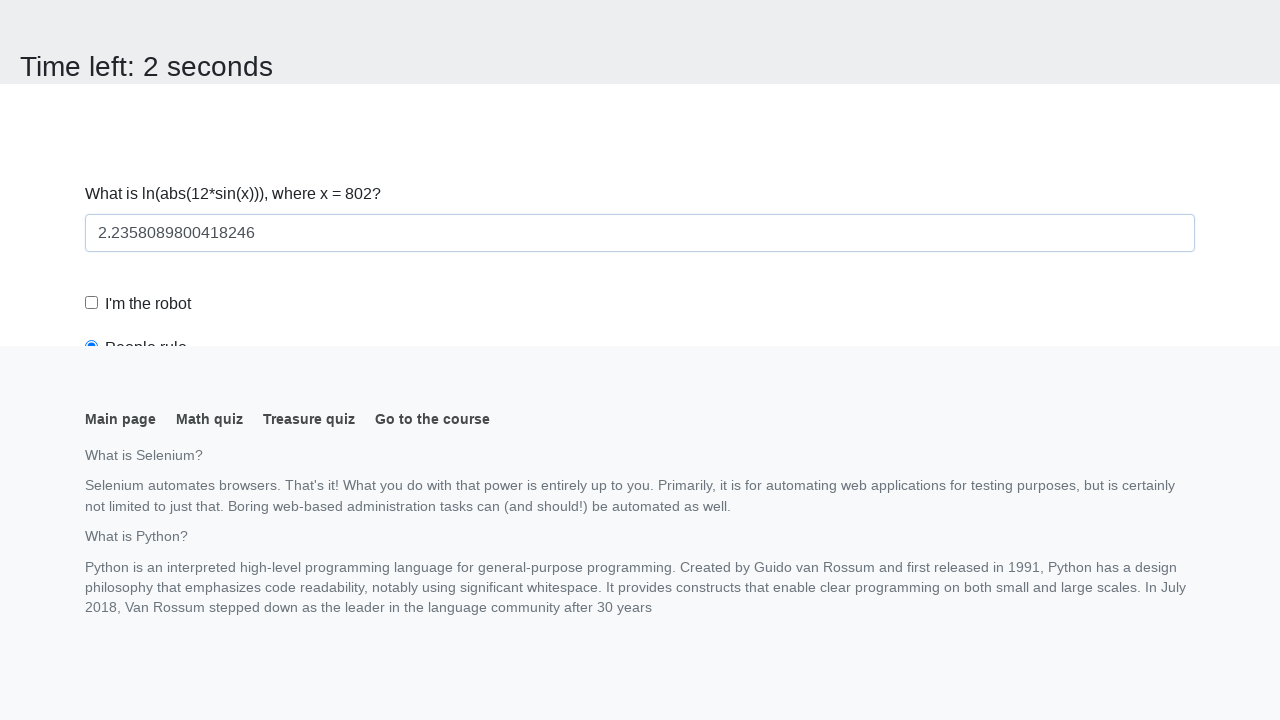

Clicked the robot checkbox at (92, 303) on .form-check-input:nth-child(1)
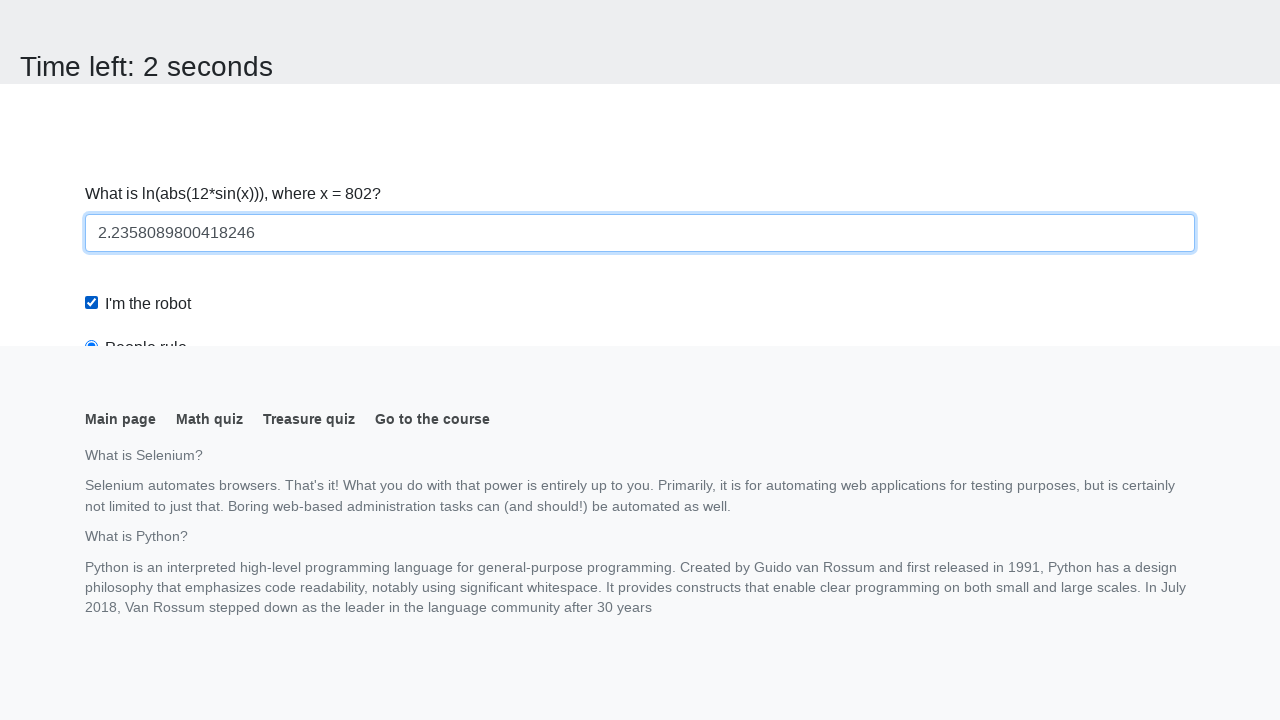

Scrolled to robots rule checkbox
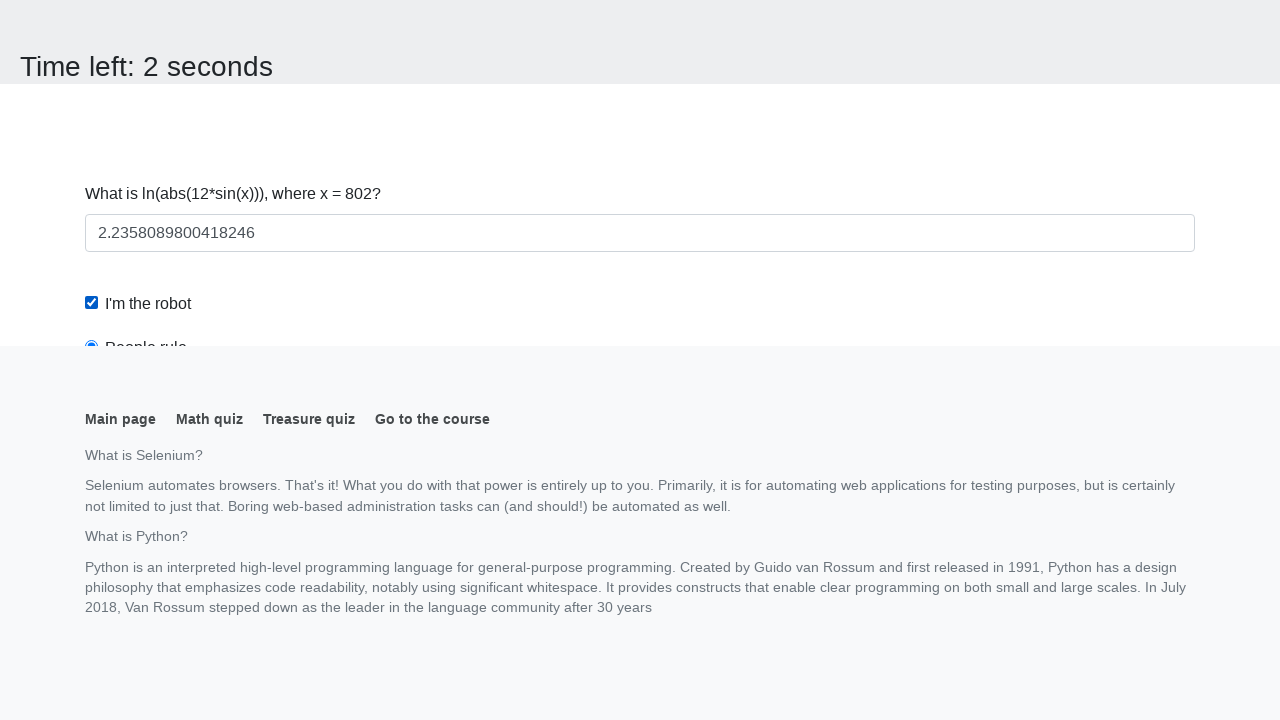

Clicked the robots rule checkbox at (146, 13) on [for='robotsRule']
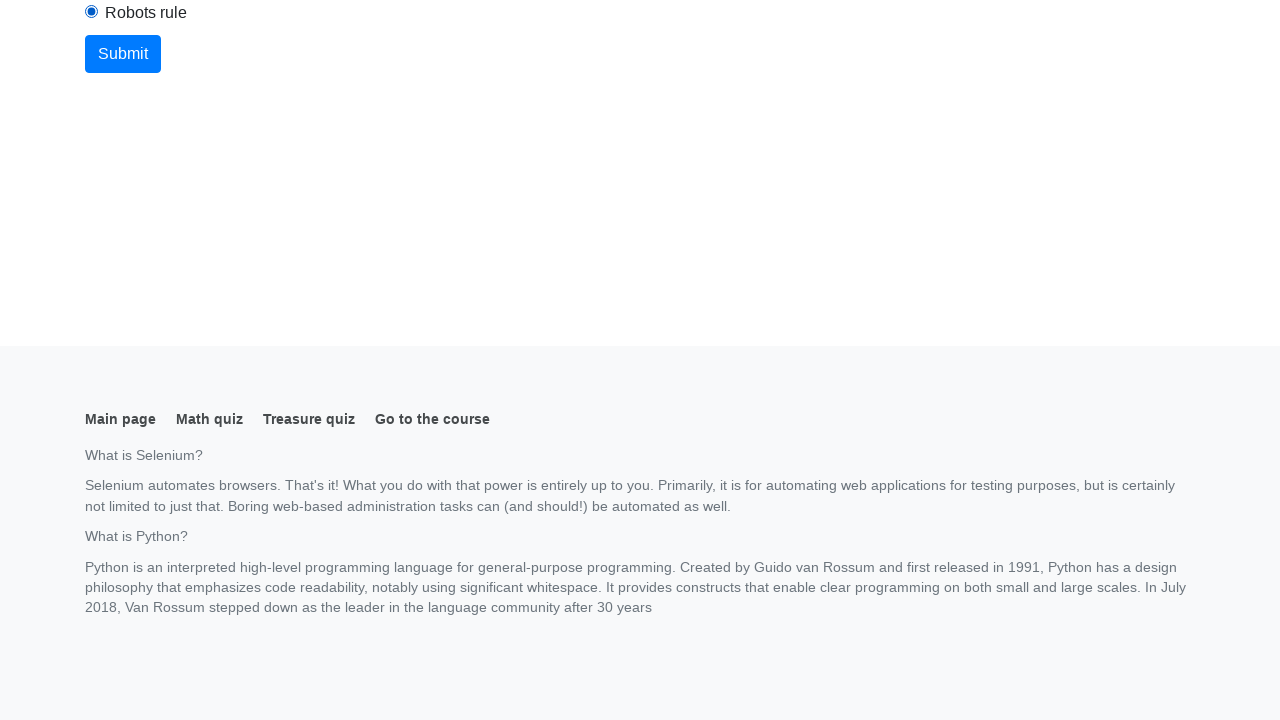

Clicked the submit button at (123, 54) on button
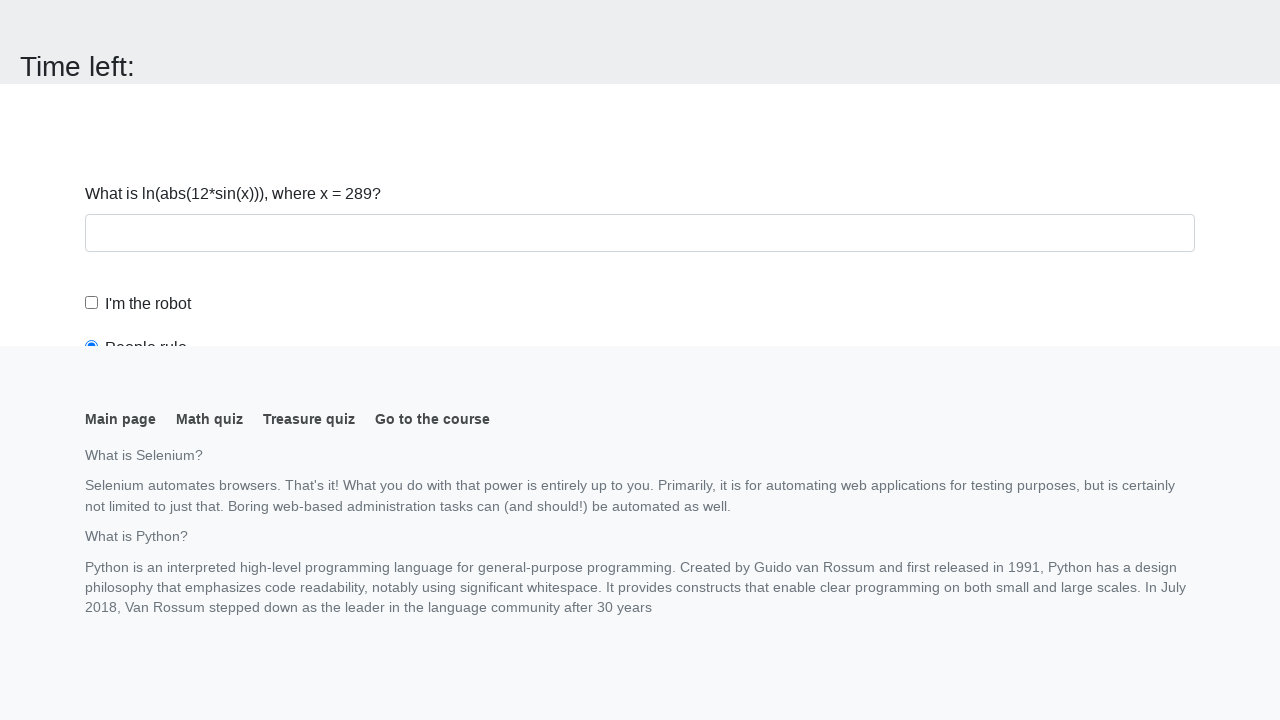

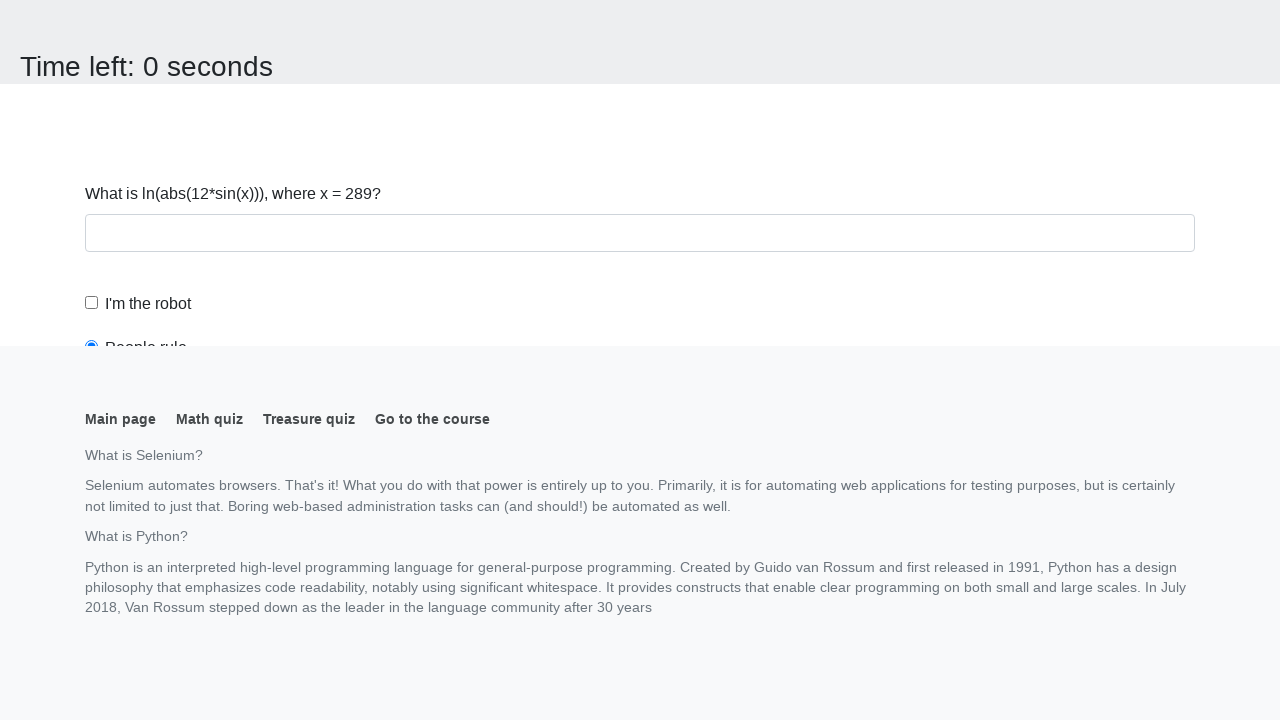